Tests the Redmine registration form by filling in an email address and selecting a language from the dropdown menu

Starting URL: https://www.redmine.org/account/register

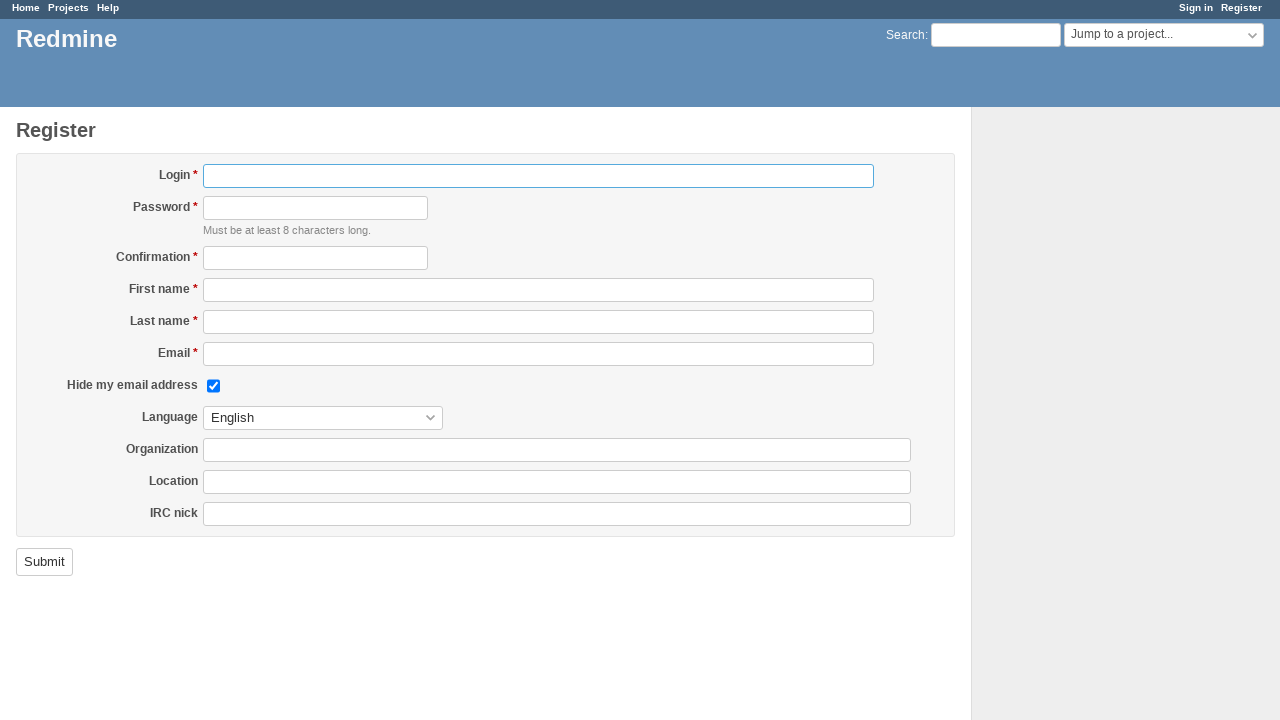

Filled email field with 'user_test_2024@example.com' on input#user_mail
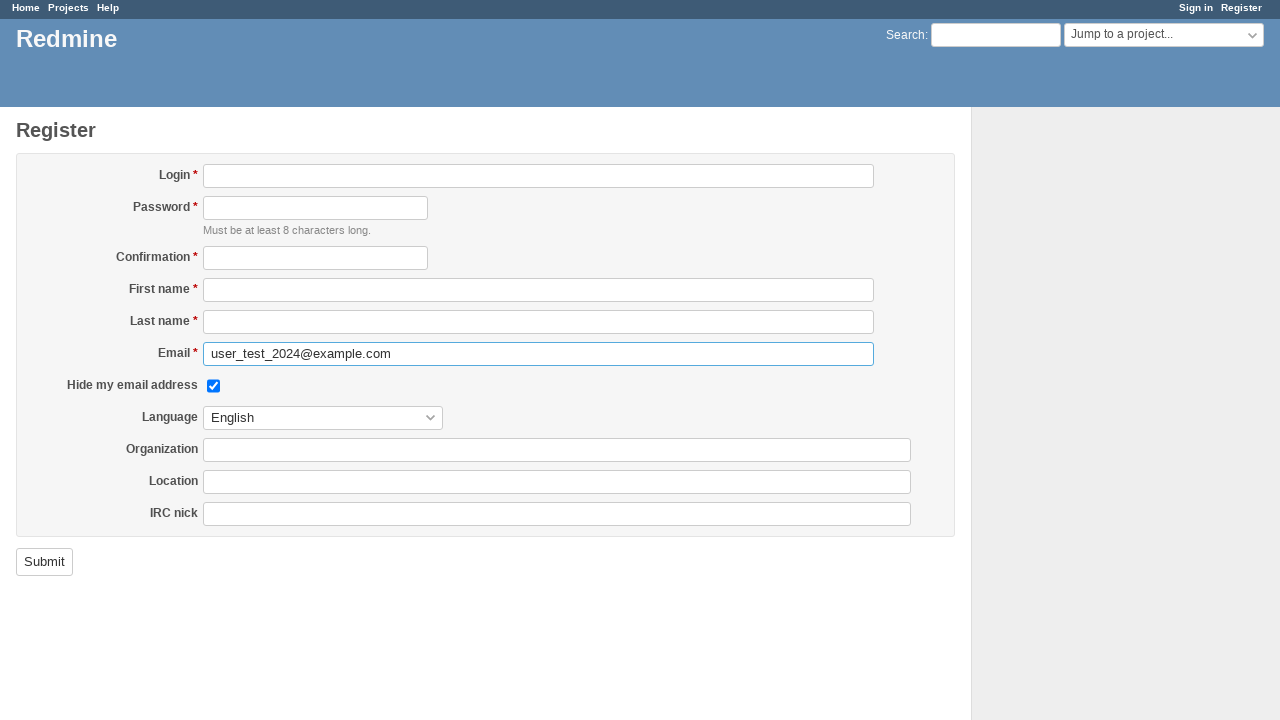

Selected 'Albanian (Shqip)' from language dropdown on select#user_language
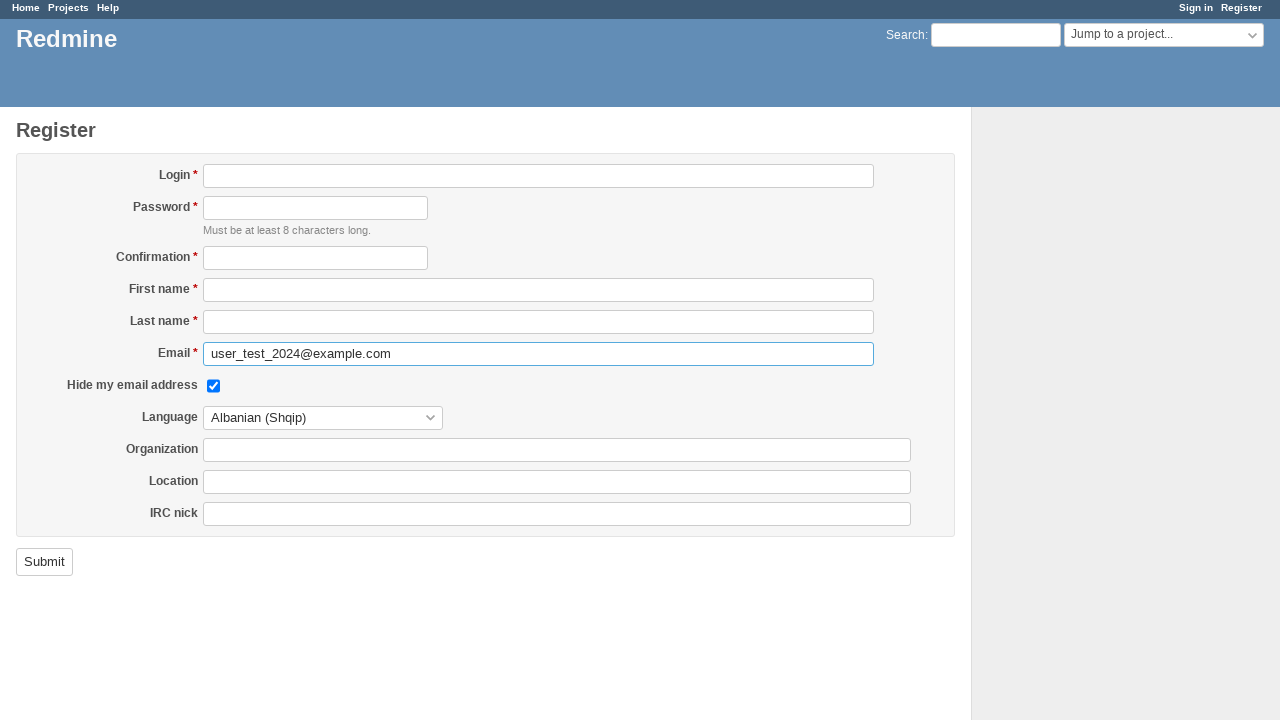

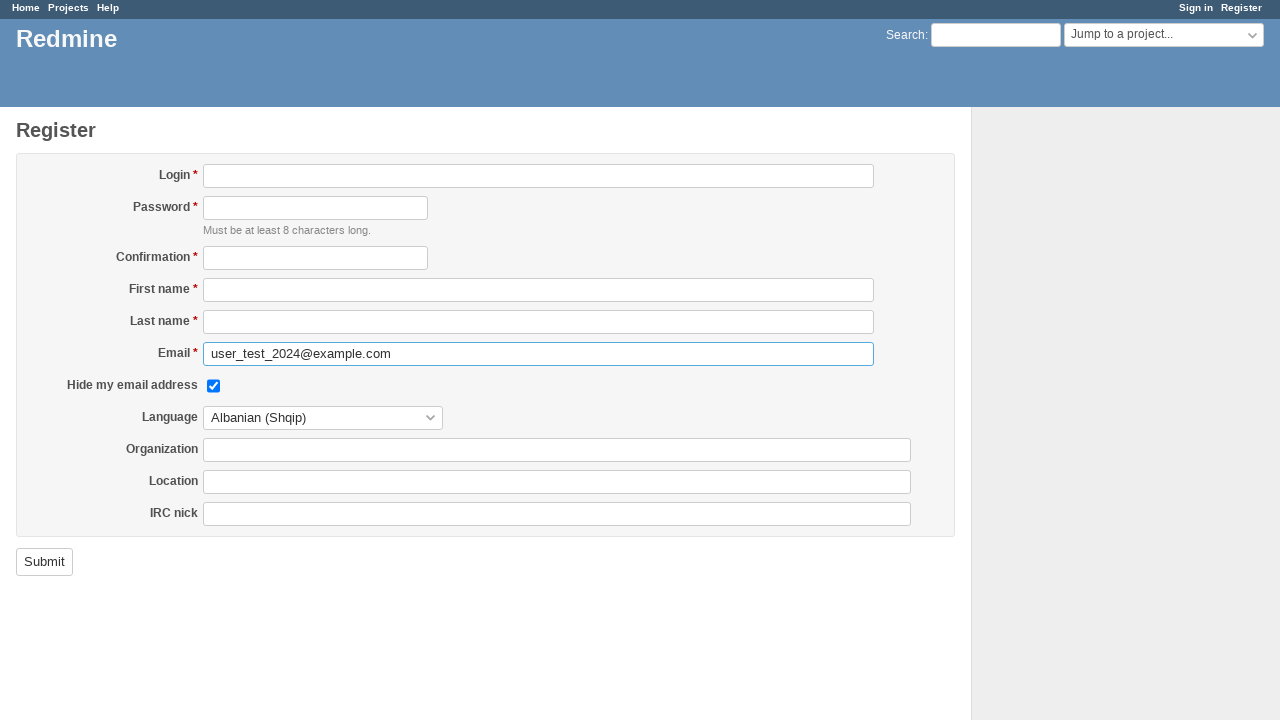